Tests element visibility by checking if email textbox, radio button, and textarea are displayed and interacting with them

Starting URL: https://automationfc.github.io/basic-form/index.html

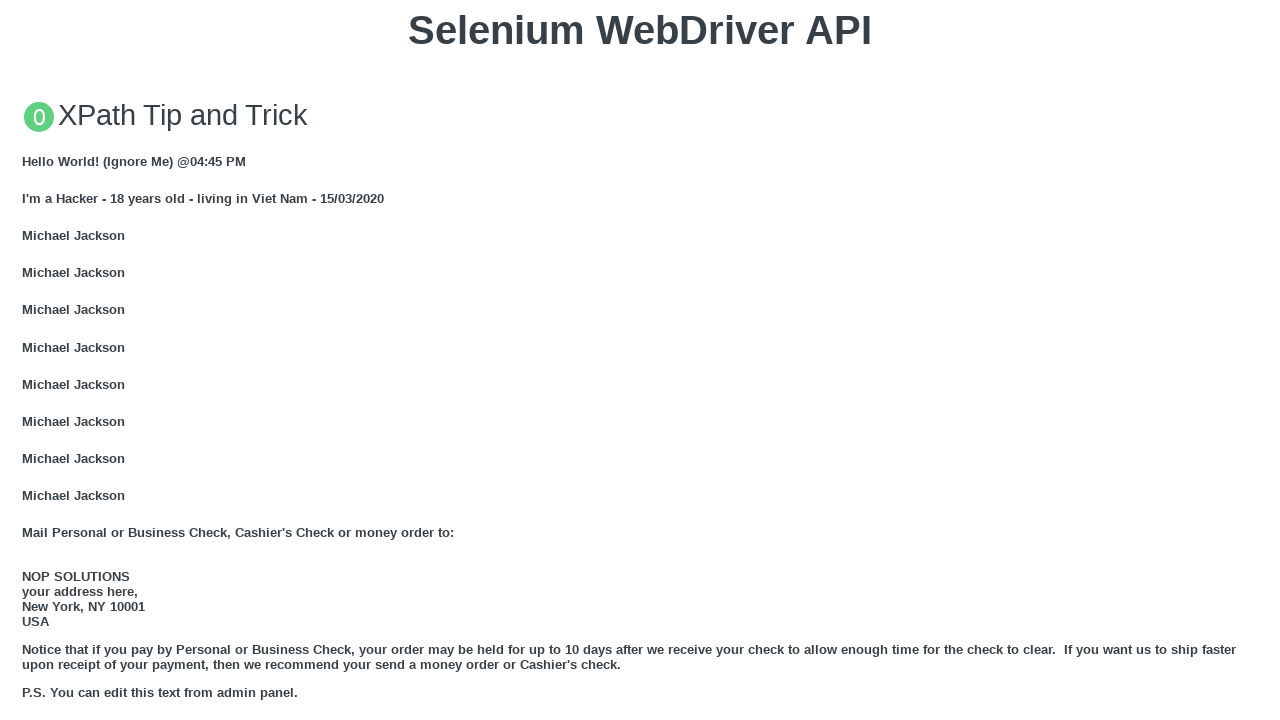

Verified email textbox is displayed
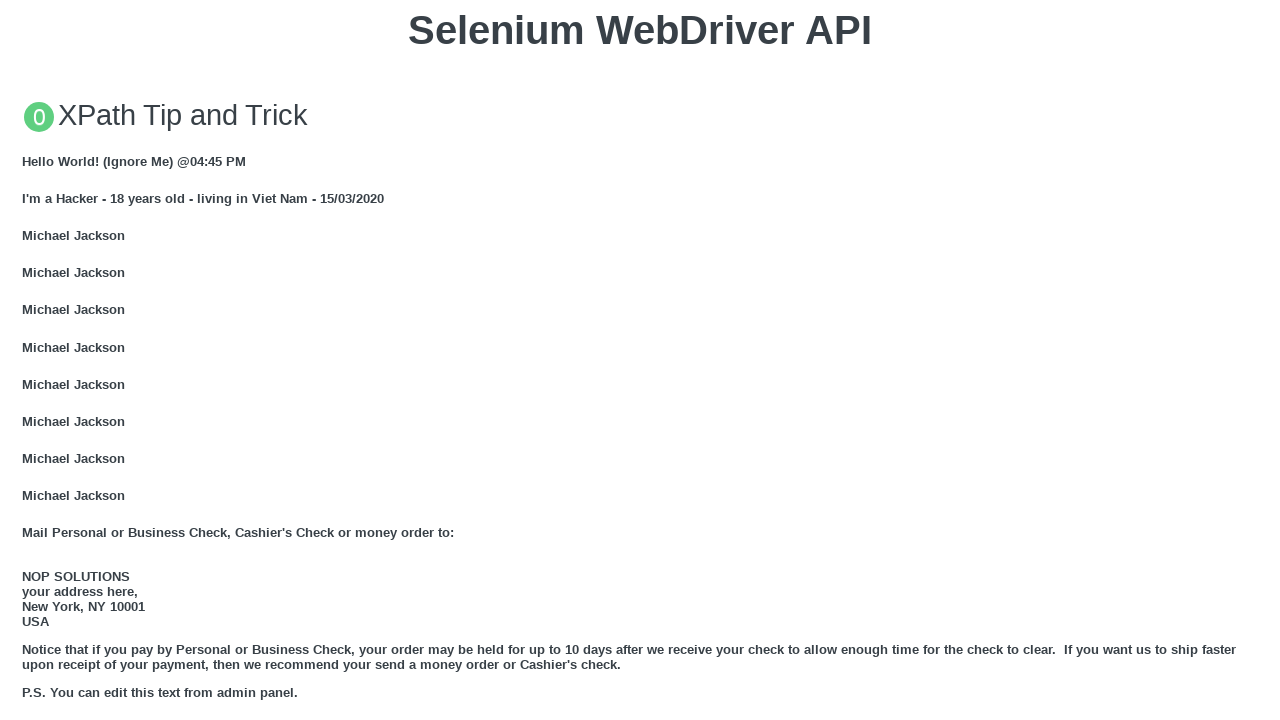

Filled email textbox with 'Automation Testing' on input#email
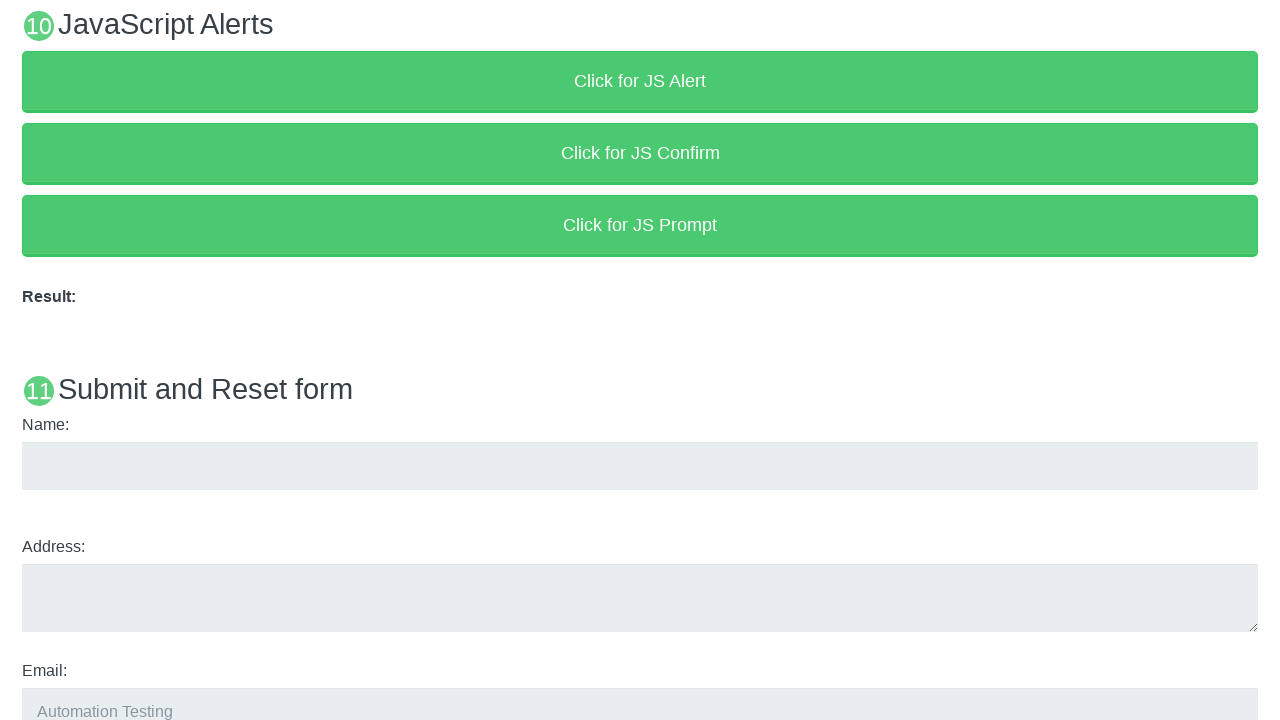

Verified under_18 radio button is displayed
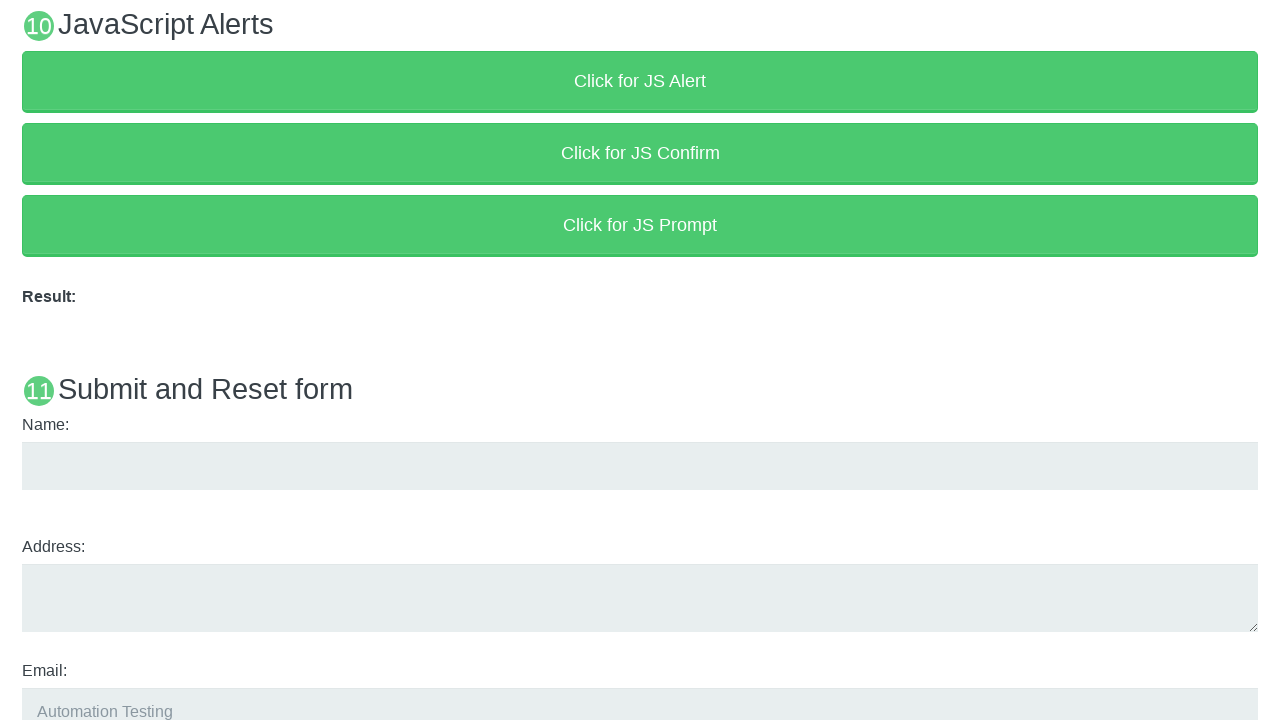

Clicked under_18 radio button at (28, 360) on input#under_18
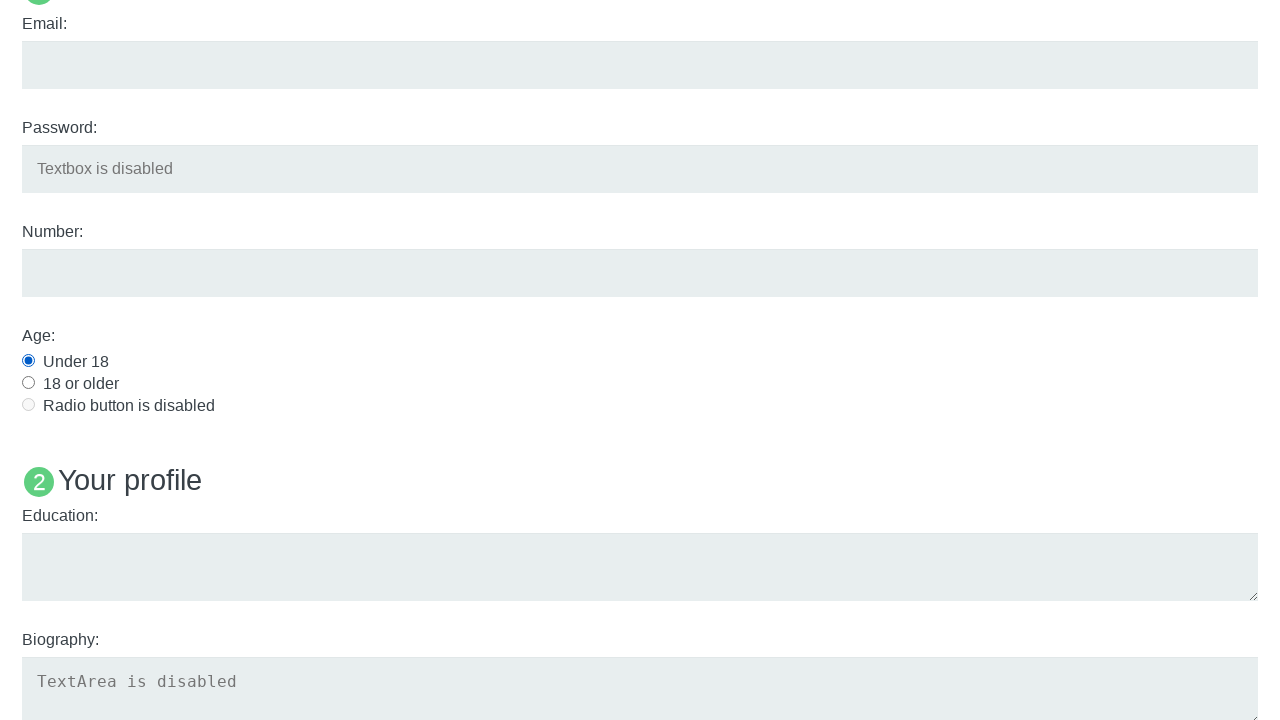

Verified education textarea is displayed
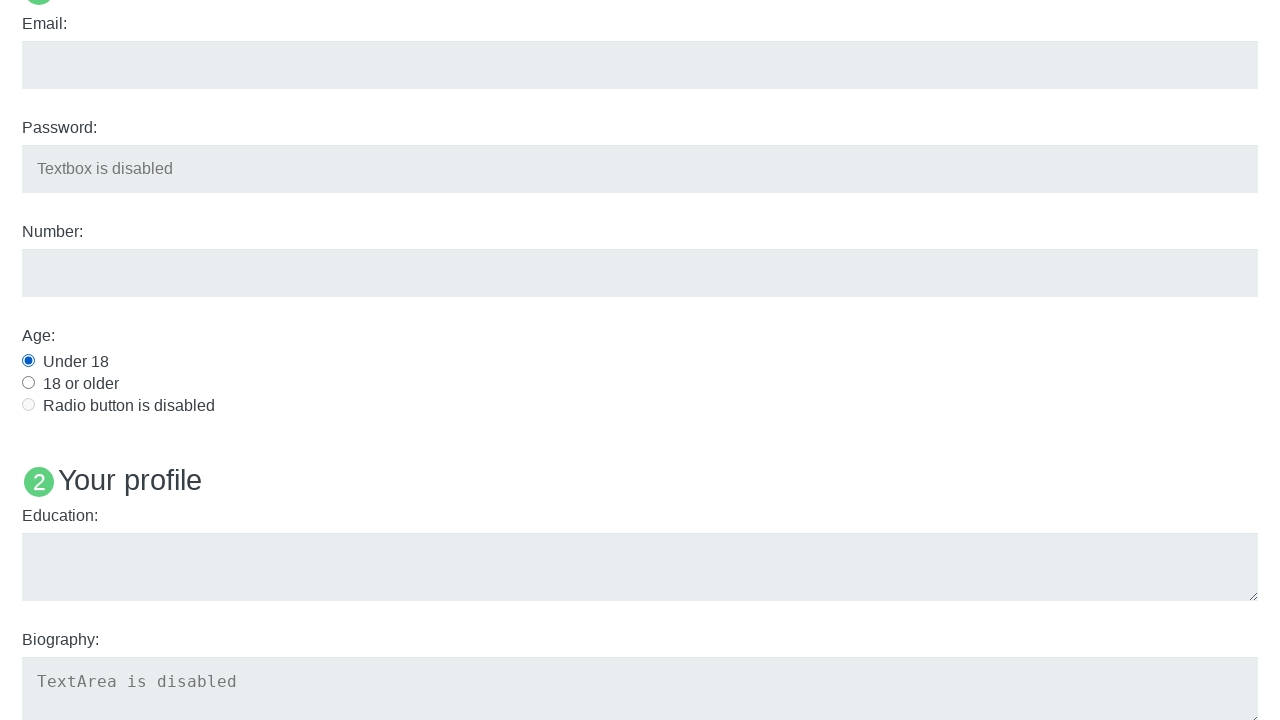

Filled education textarea with 'Automation Testing' on textarea#edu
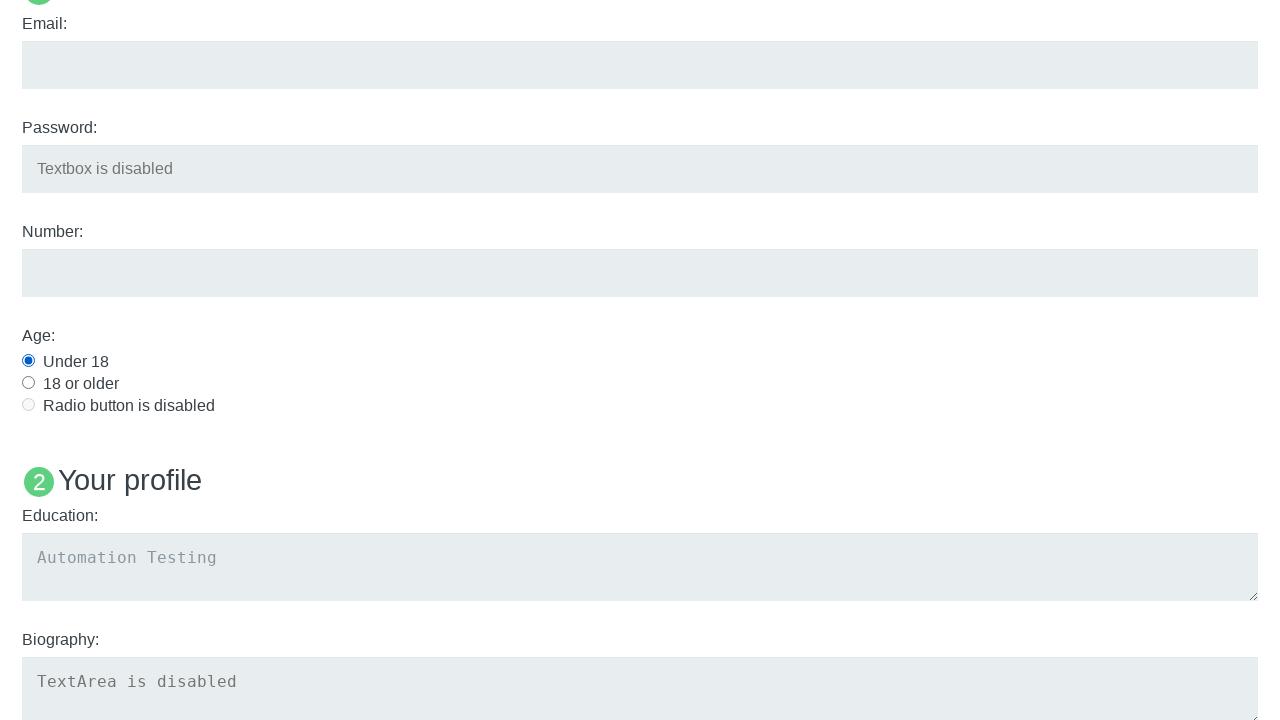

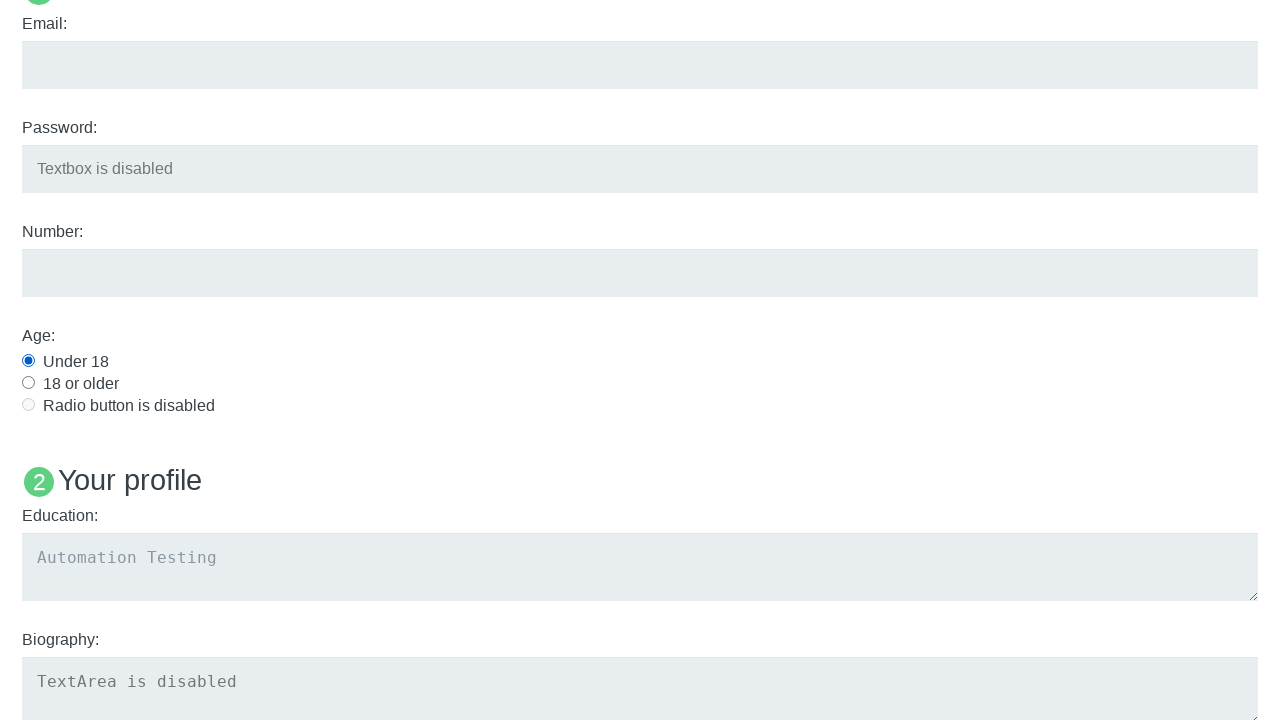